Tests A/B test opt-out by adding an opt-out cookie on the homepage first, then navigating to the A/B test page and verifying the opt-out is in effect.

Starting URL: http://the-internet.herokuapp.com

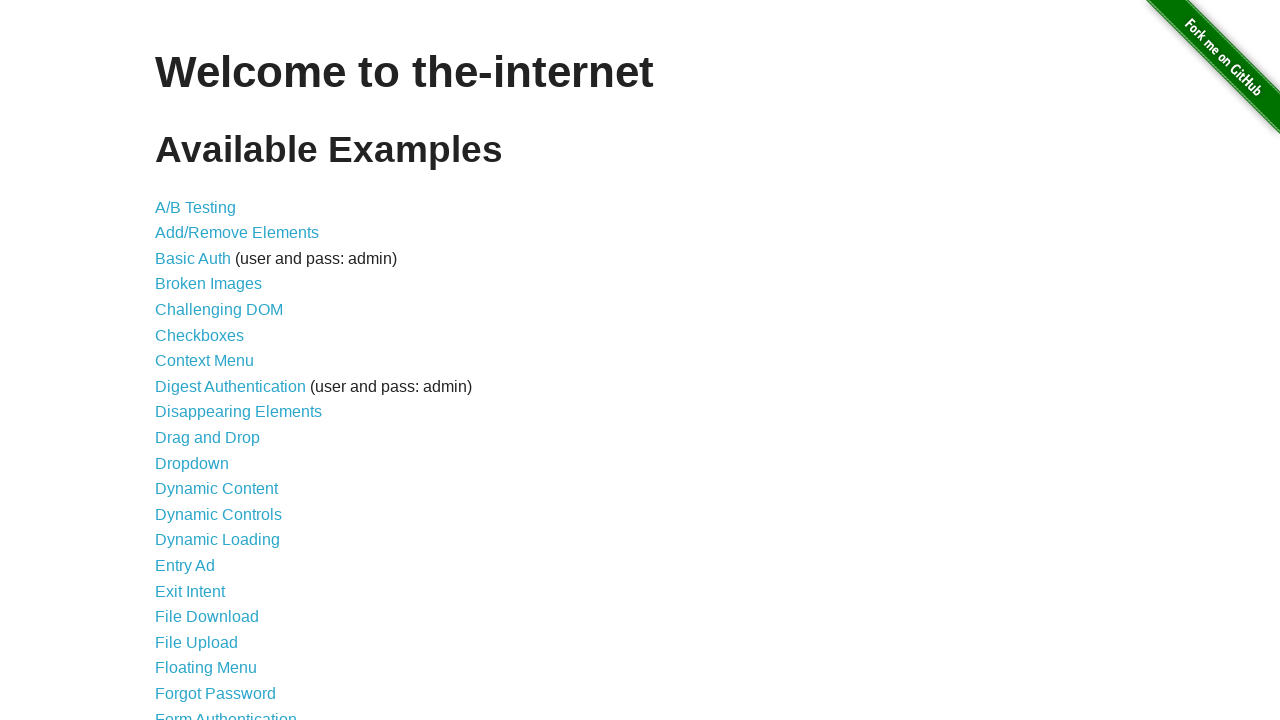

Added optimizelyOptOut cookie set to true on homepage
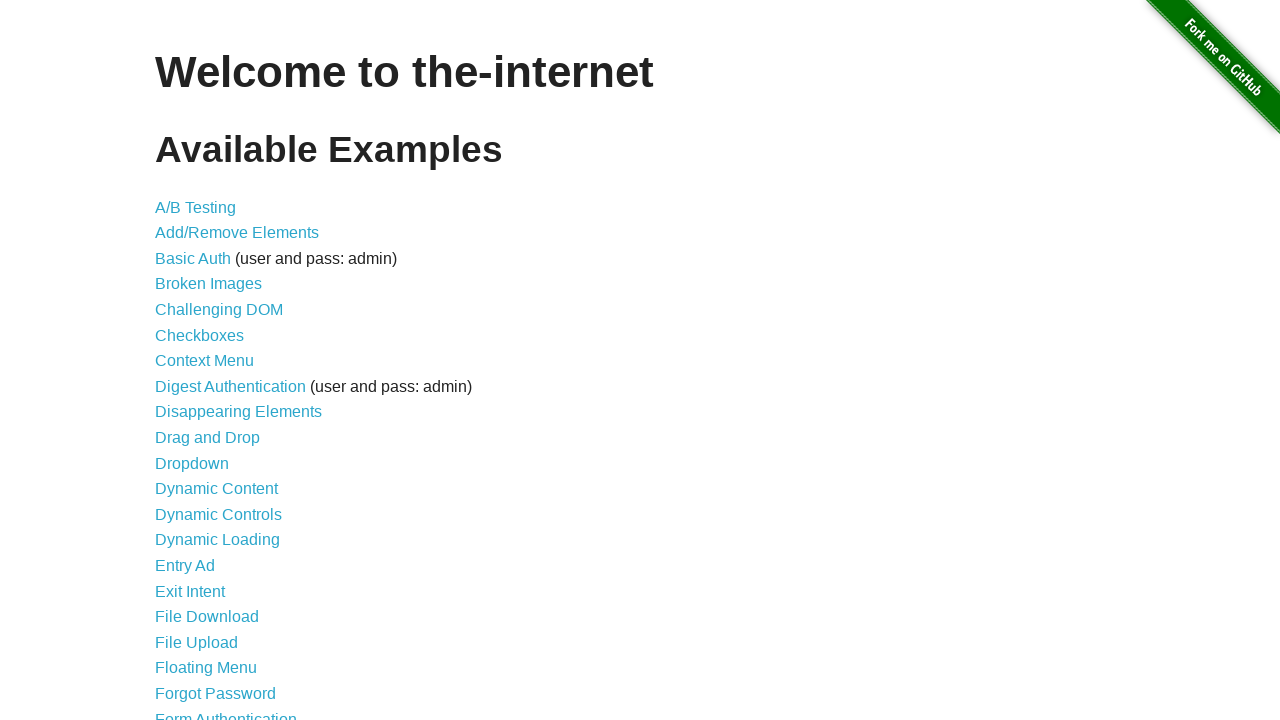

Navigated to A/B test page at /abtest
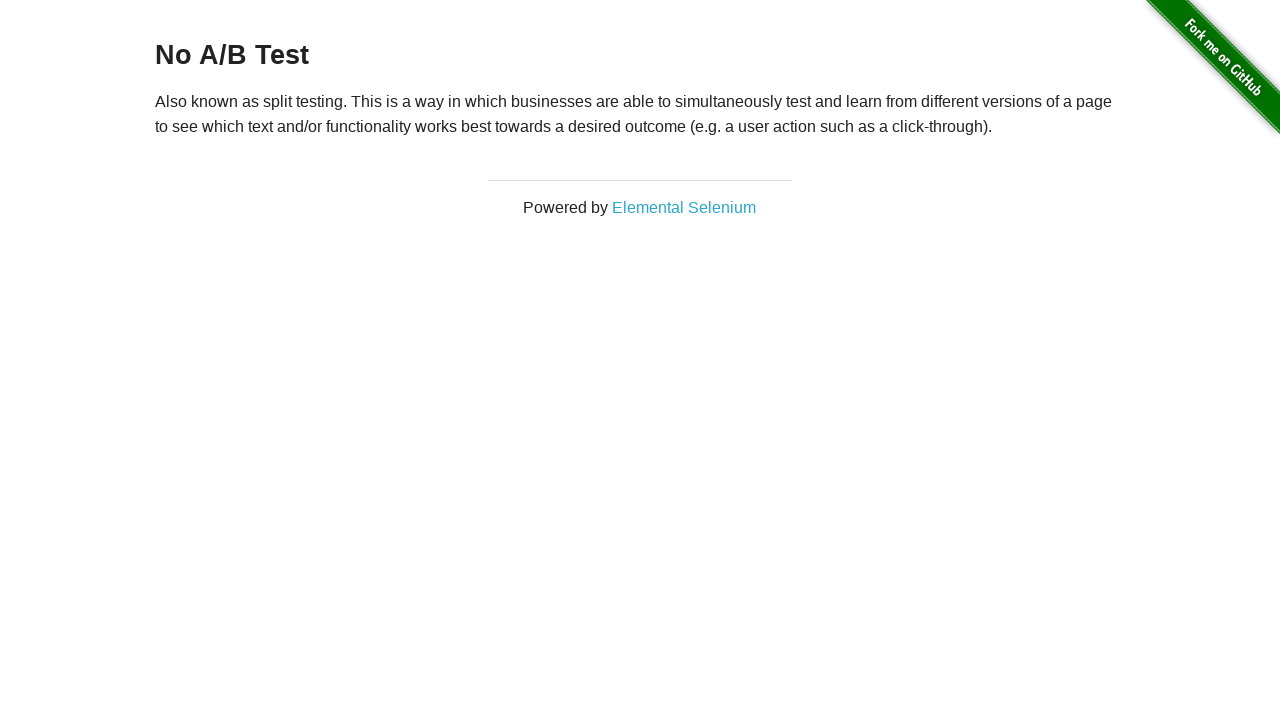

Retrieved heading text from A/B test page
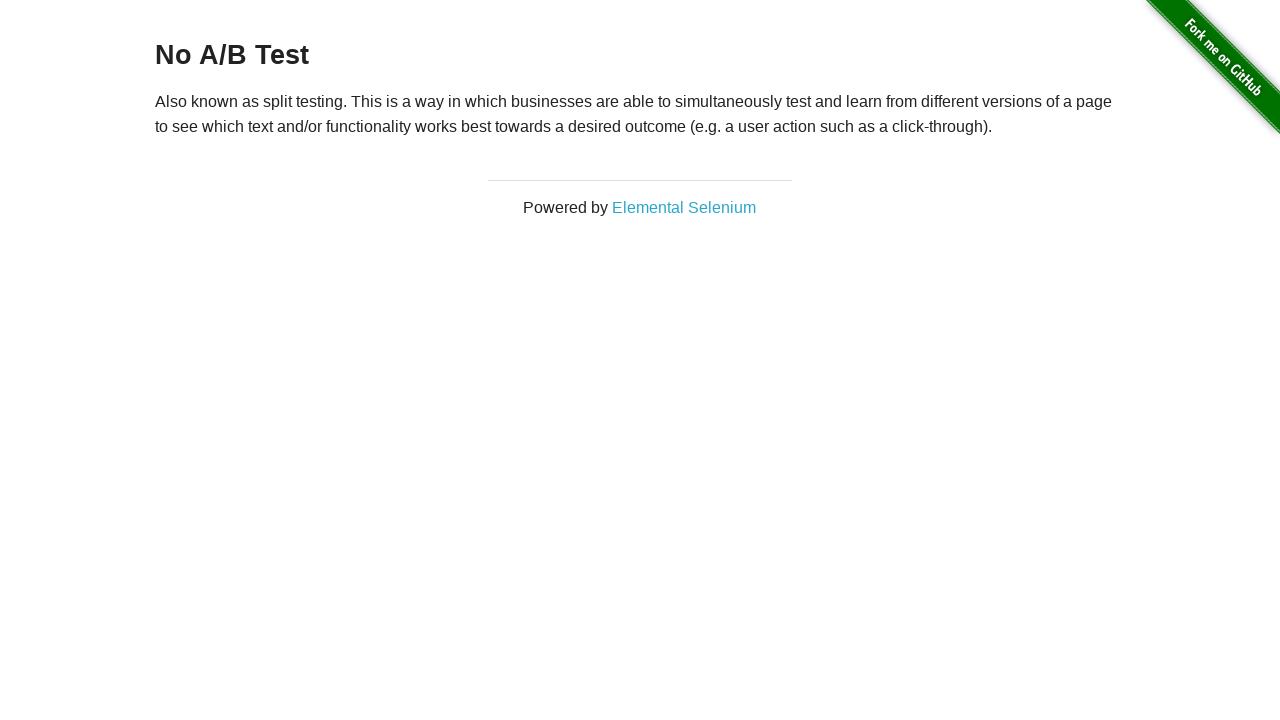

Verified opt-out cookie is in effect - heading shows 'No A/B Test'
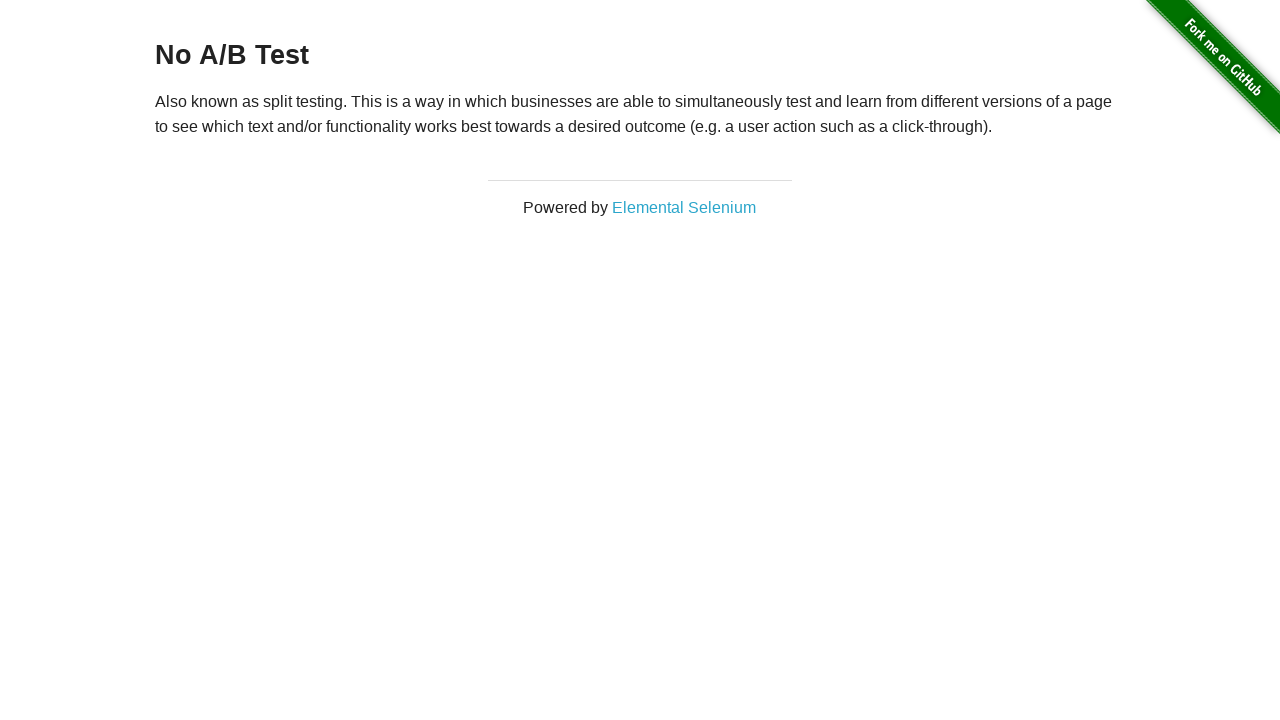

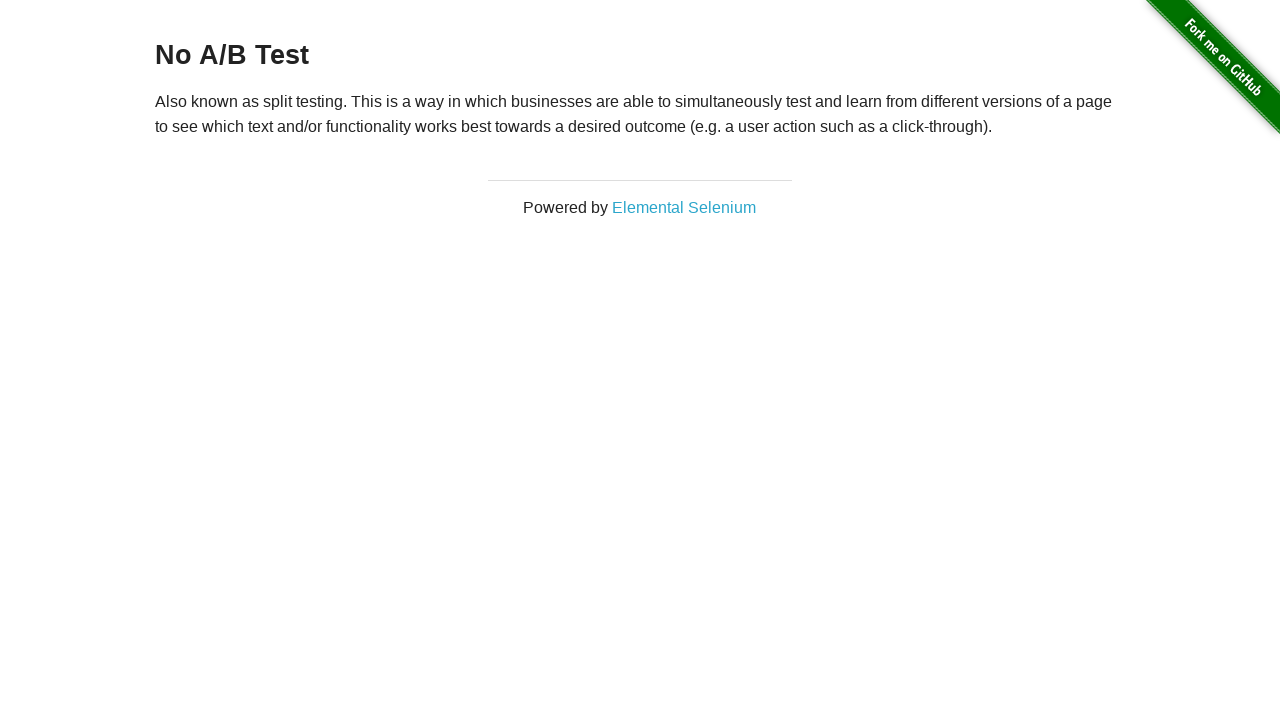